Tests rental form validation when preferred contact method radio is not selected, expecting an error message

Starting URL: https://www.mycontactform.com/samples/rental.php

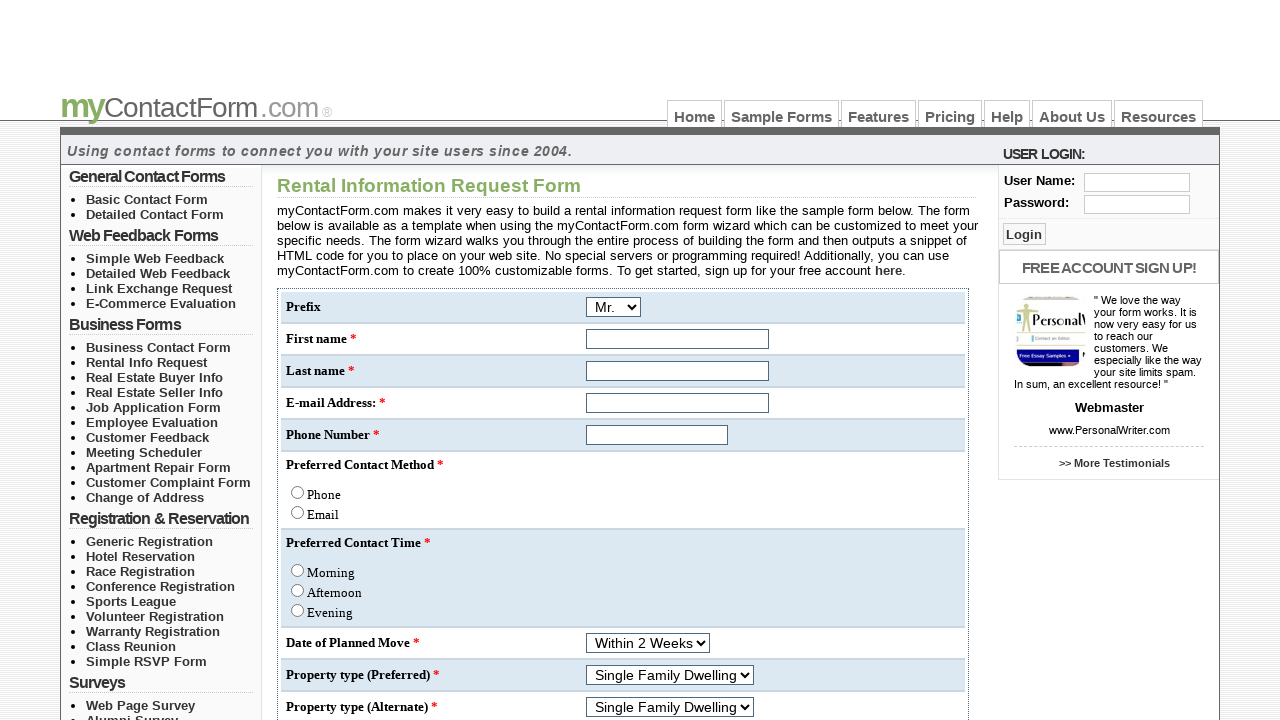

Filled first name field with 'John' on input[name='q[1]']
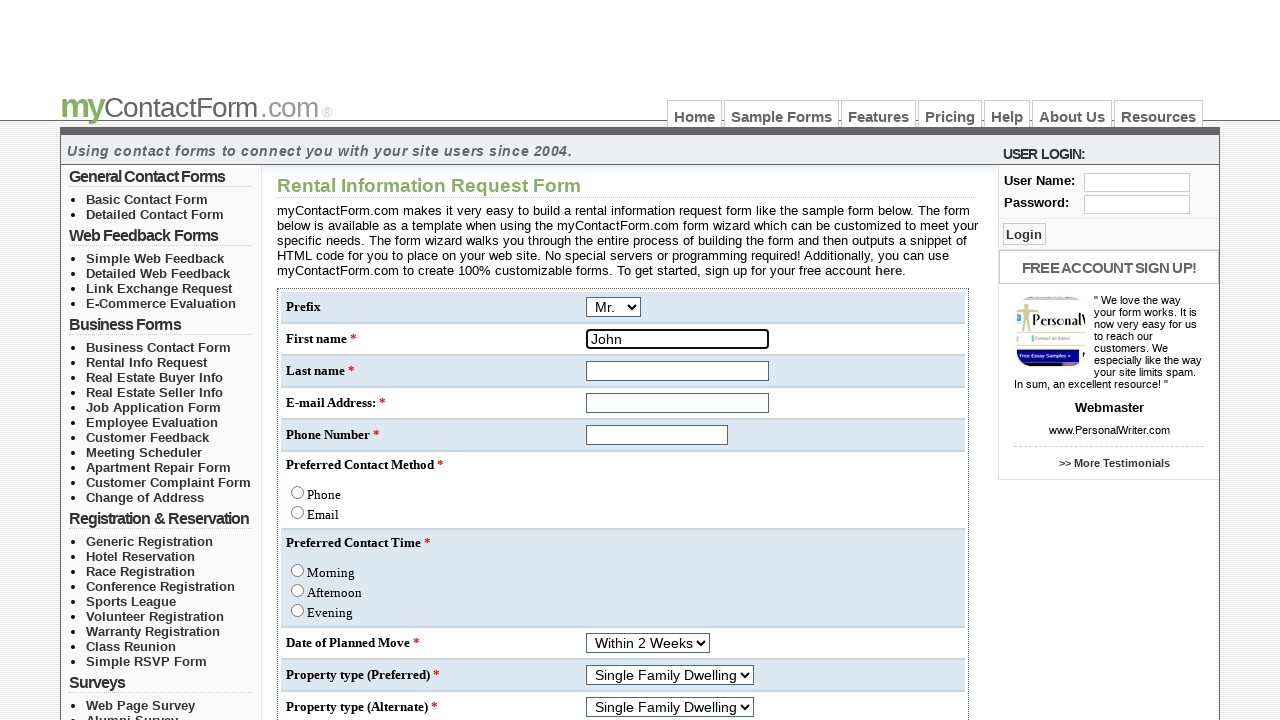

Filled last name field with 'Doe' on input[name='q[2]']
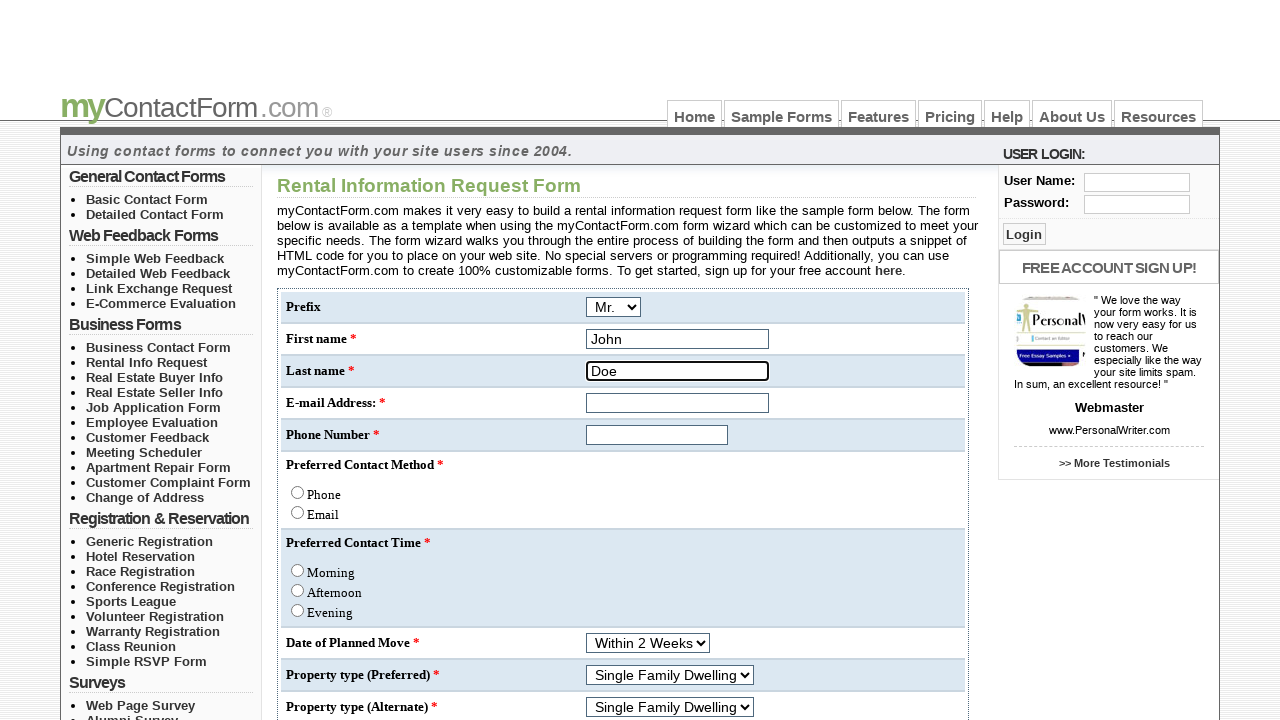

Filled email field with 'test@example.com' on input[name='email']
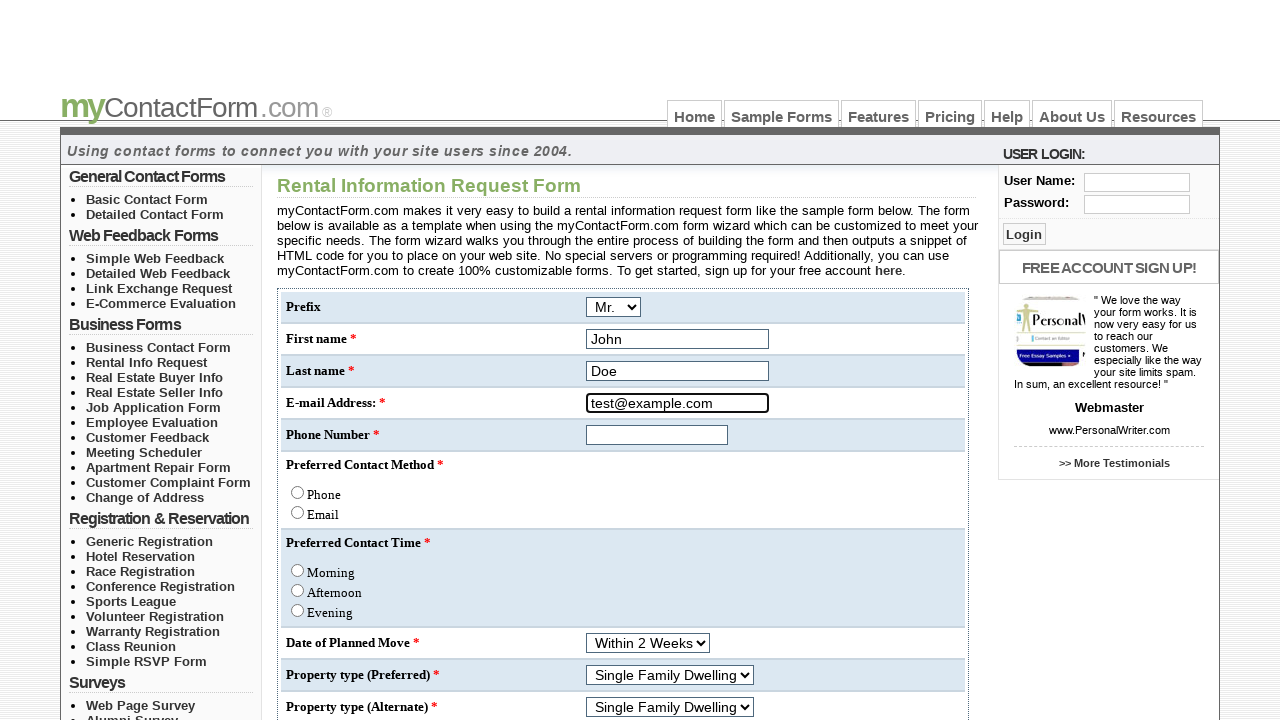

Filled phone number field with '9876543210' on input[name='q[3]']
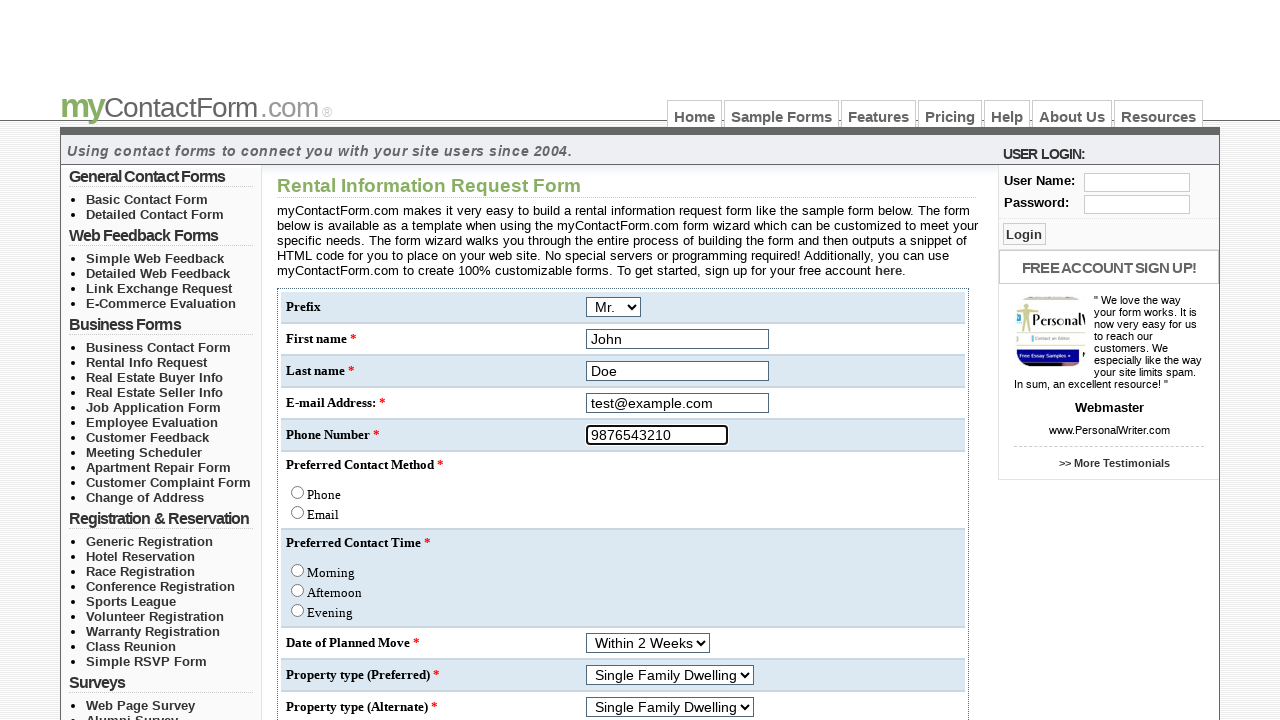

Filled location field with 'Downtown' on input[name='q[11]']
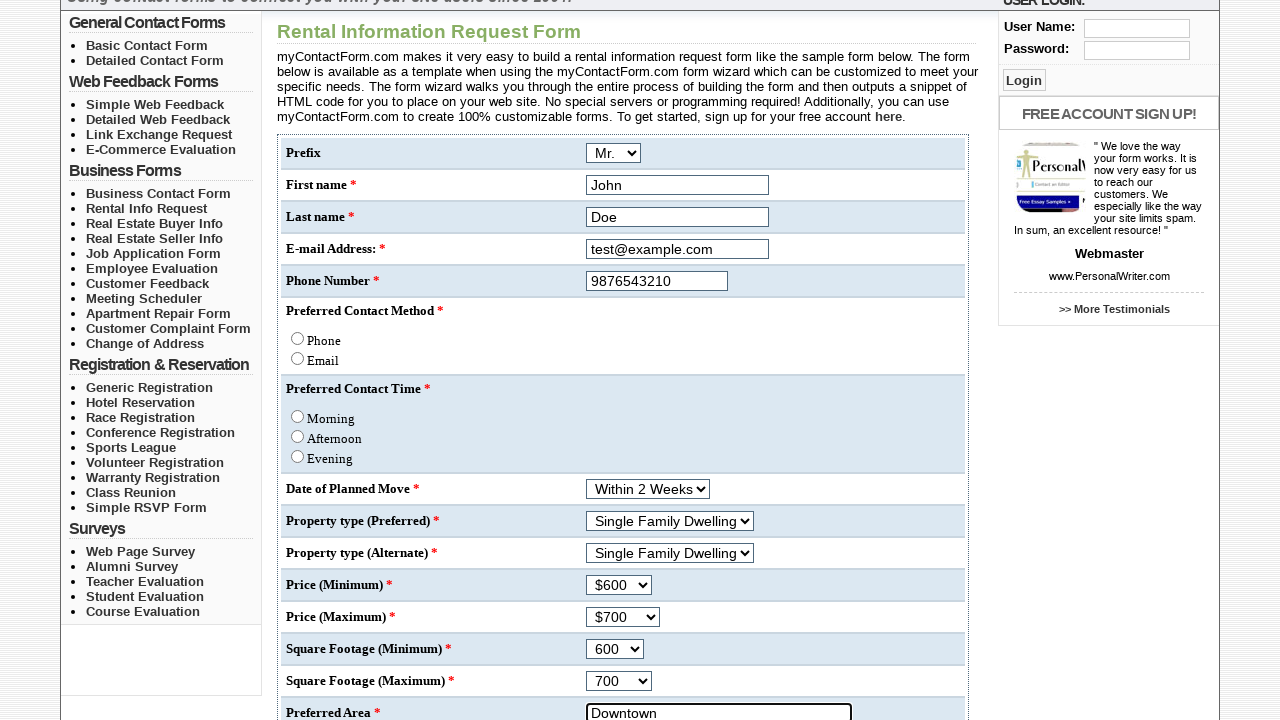

Selected 'Morning' for preferred time slot at (298, 416) on input[name='q[5]'][value='Morning']
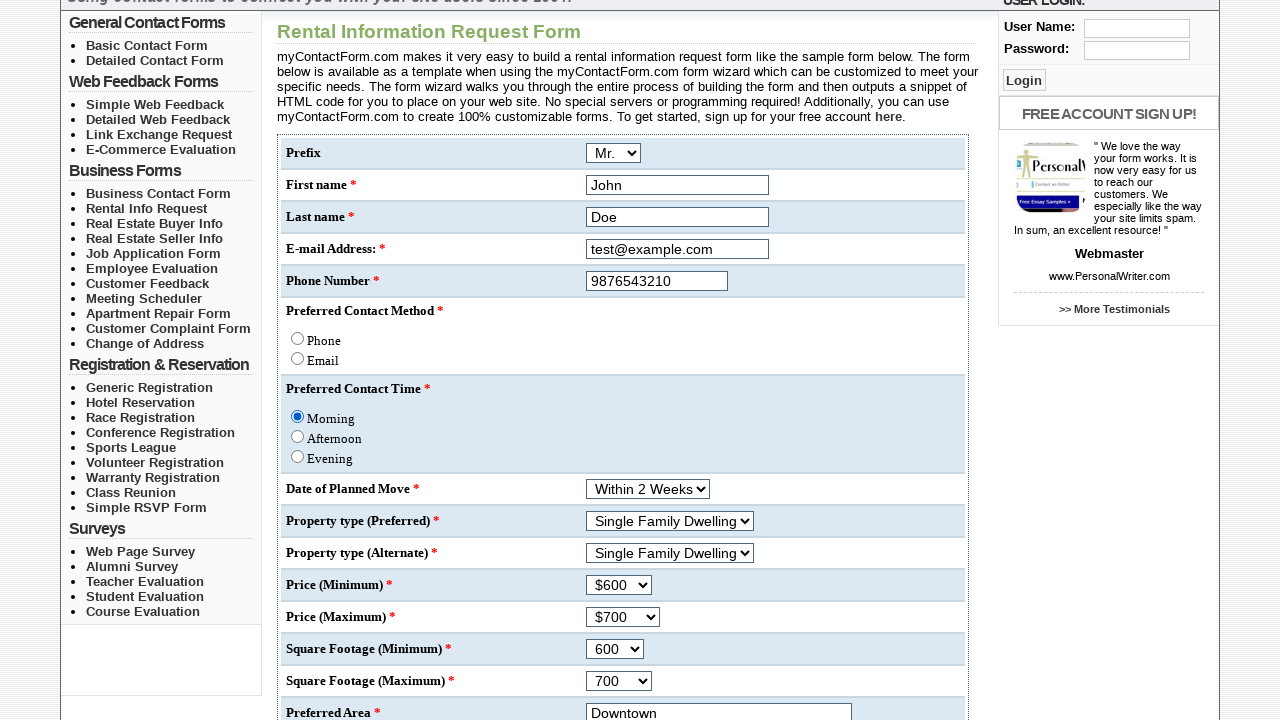

Selected 'No' for additional question at (298, 461) on input[name='q[15]'][value='No']
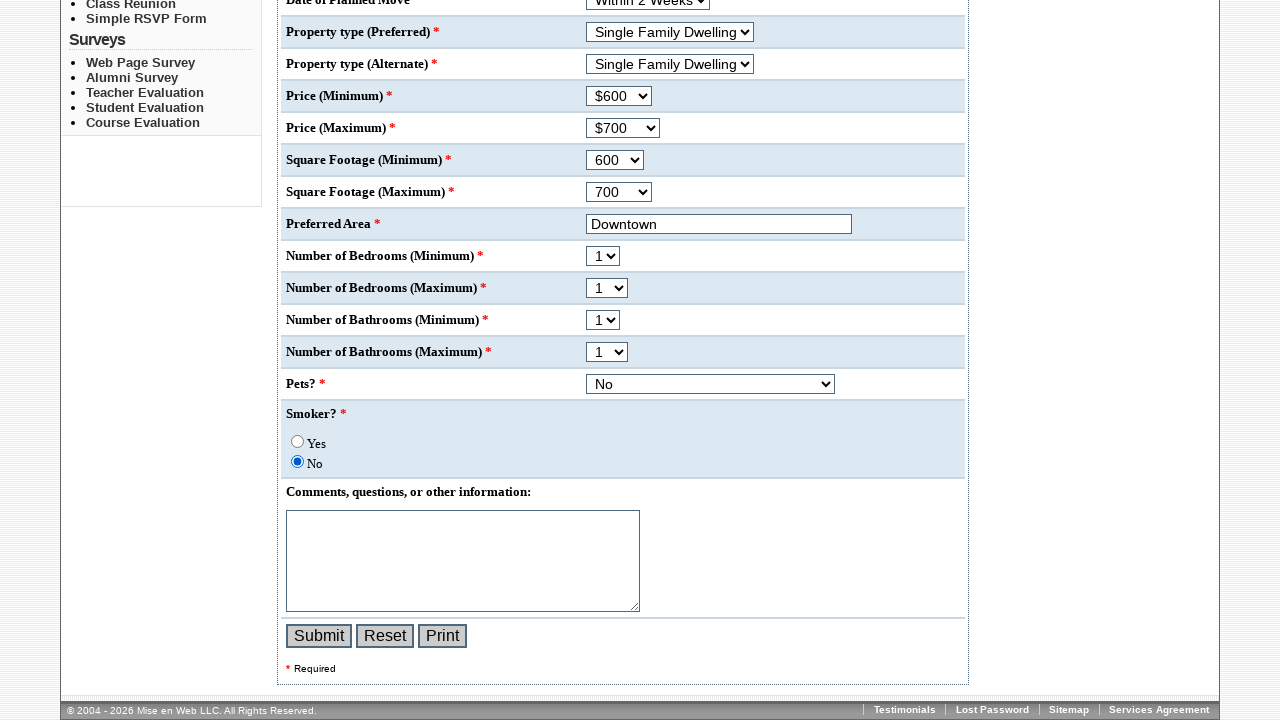

Submitted form without selecting preferred contact method at (319, 636) on input[name='submit']
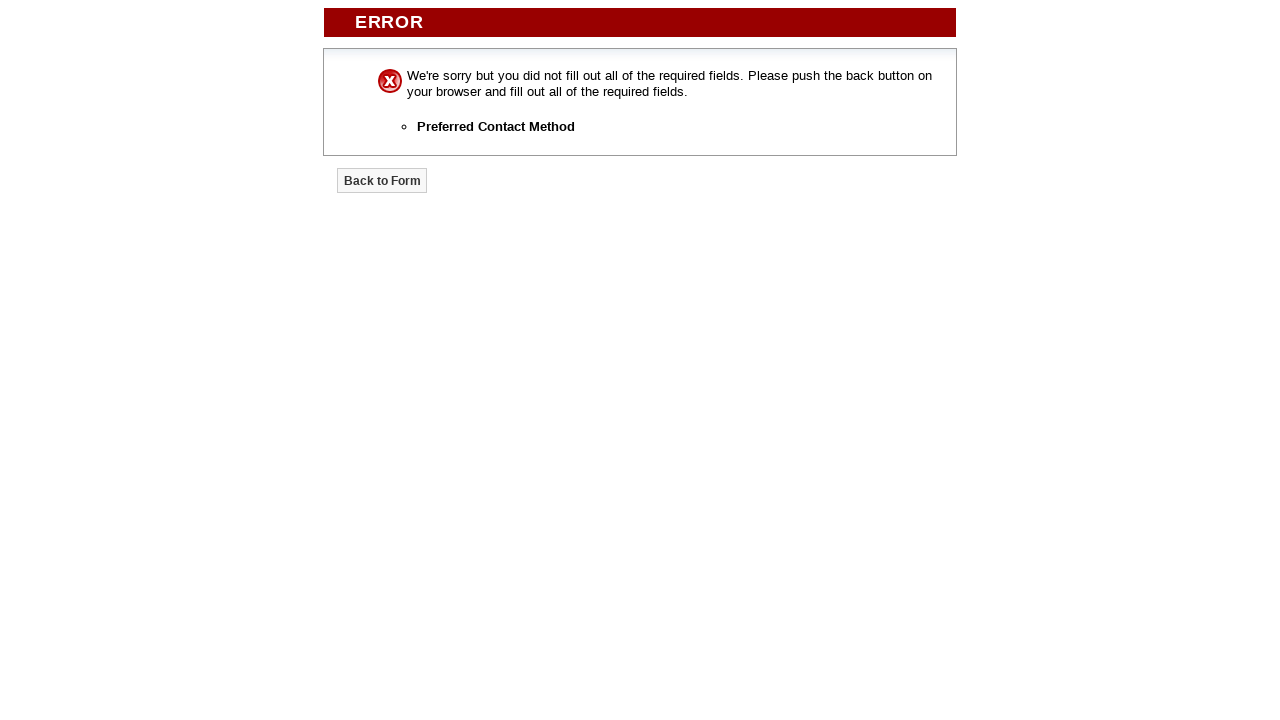

Error message appeared - validation failed as expected for missing contact method
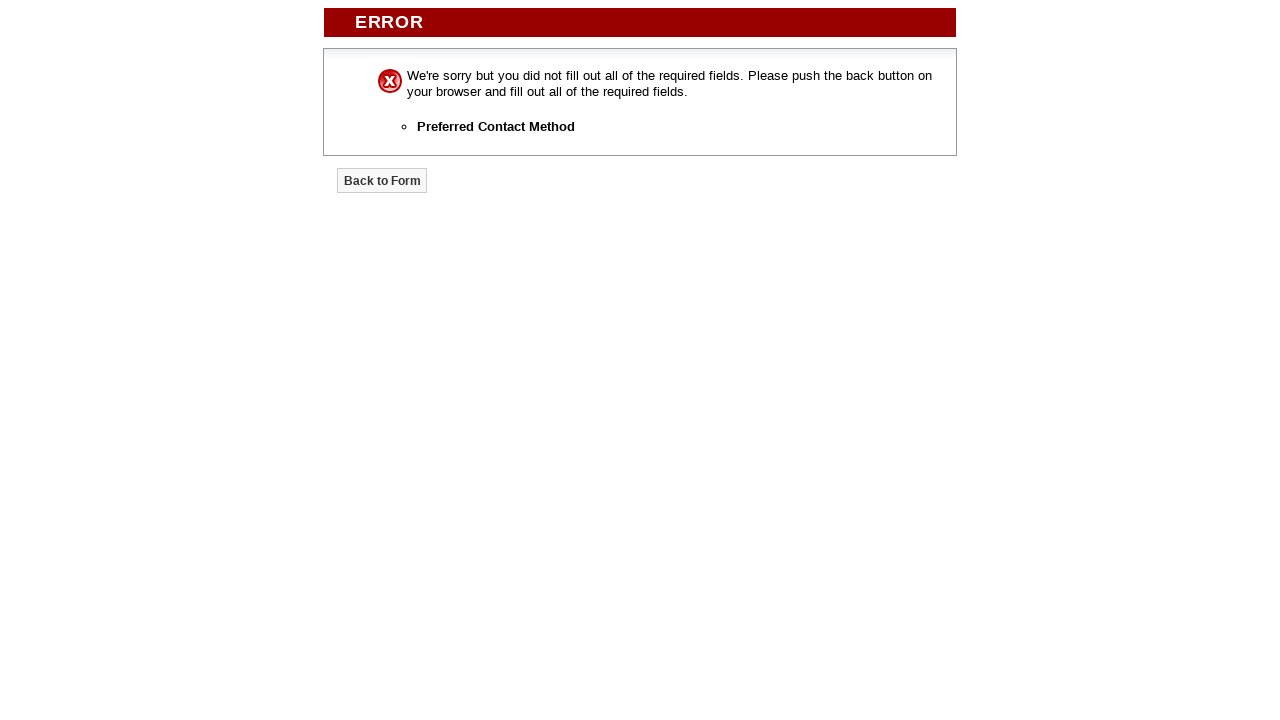

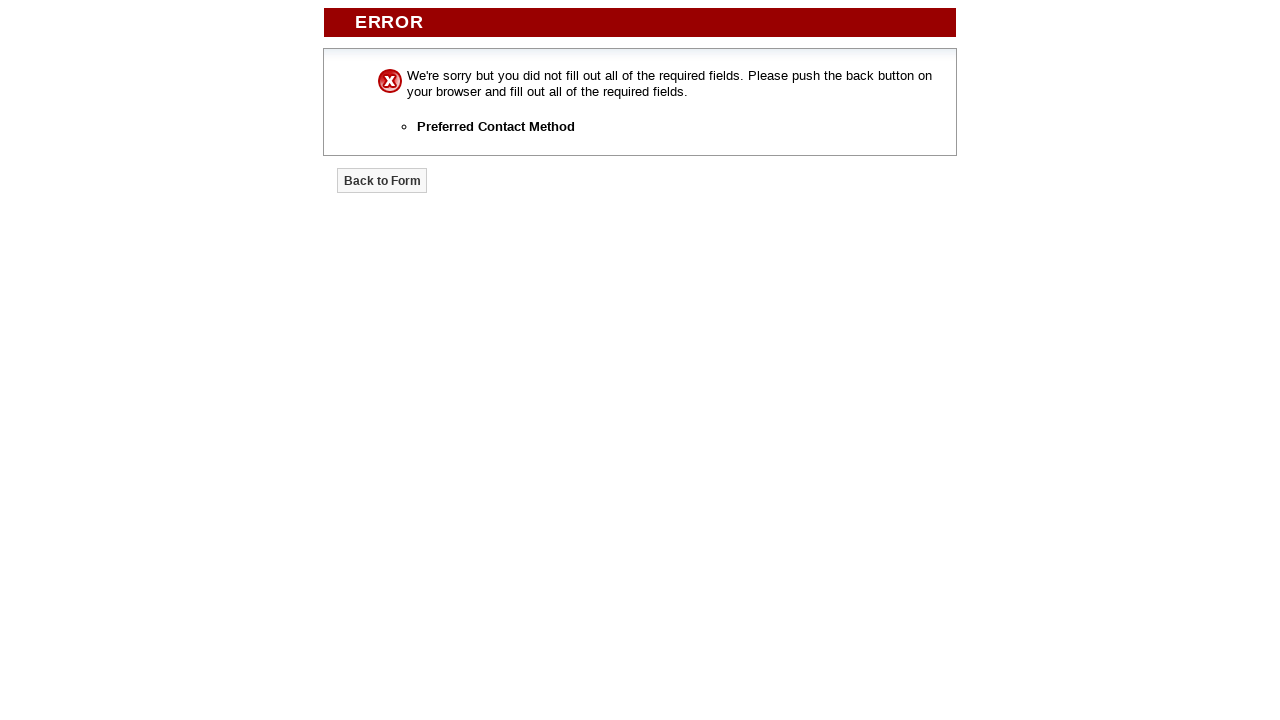